Tests form submission with valid Russian name and contact information

Starting URL: https://lm.skillbox.cc/qa_tester/module02/homework1/

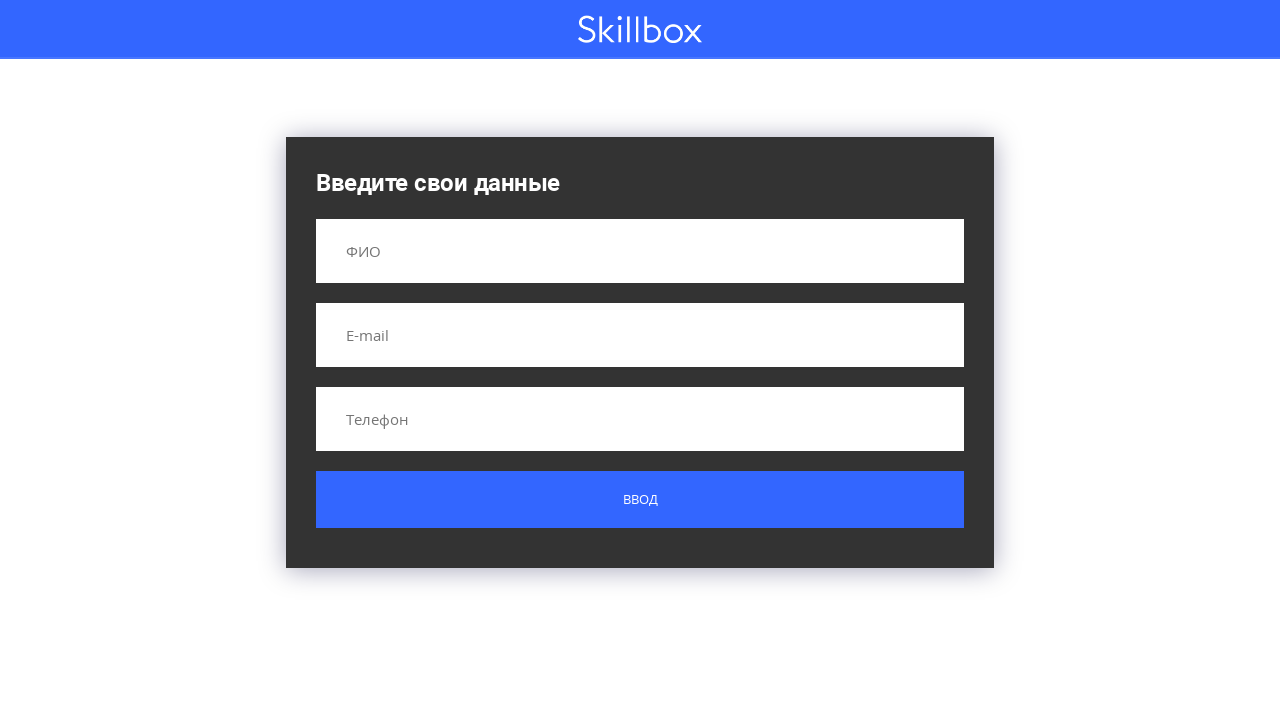

Filled name field with valid Russian name 'Соловьев Виталий' on input[name='name']
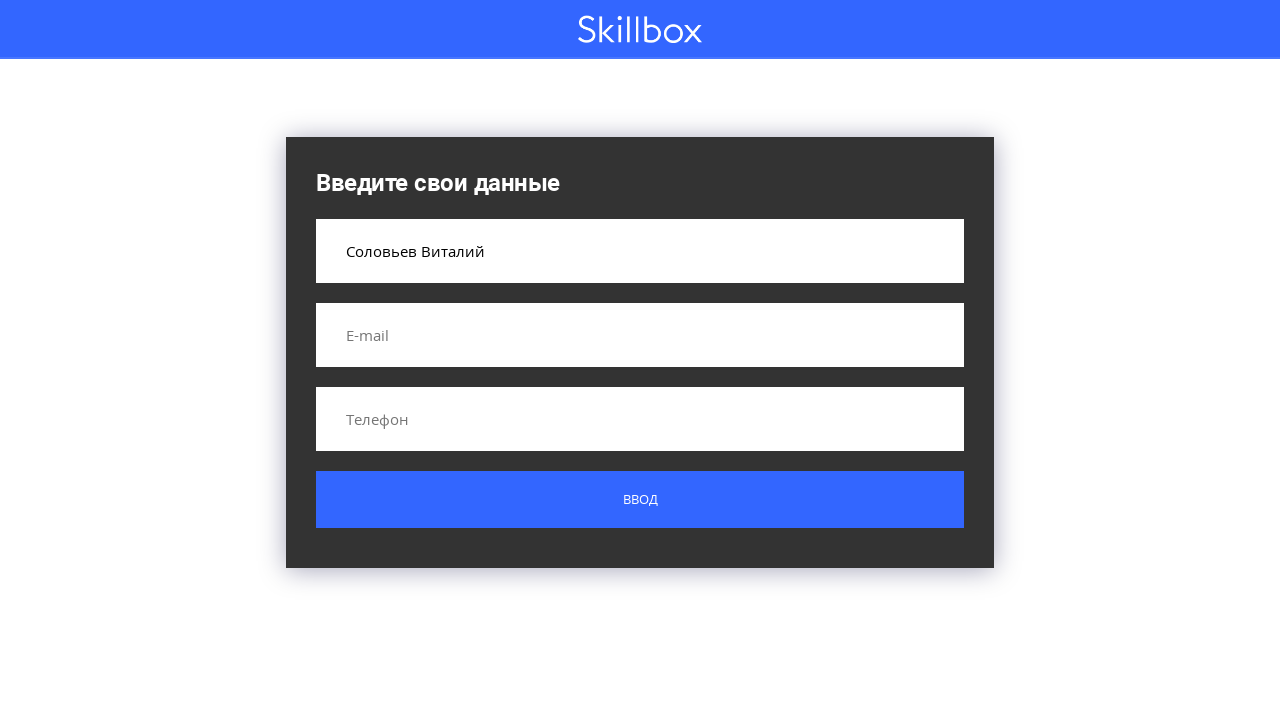

Filled email field with 'test@skilbox.ru' on input[name='email']
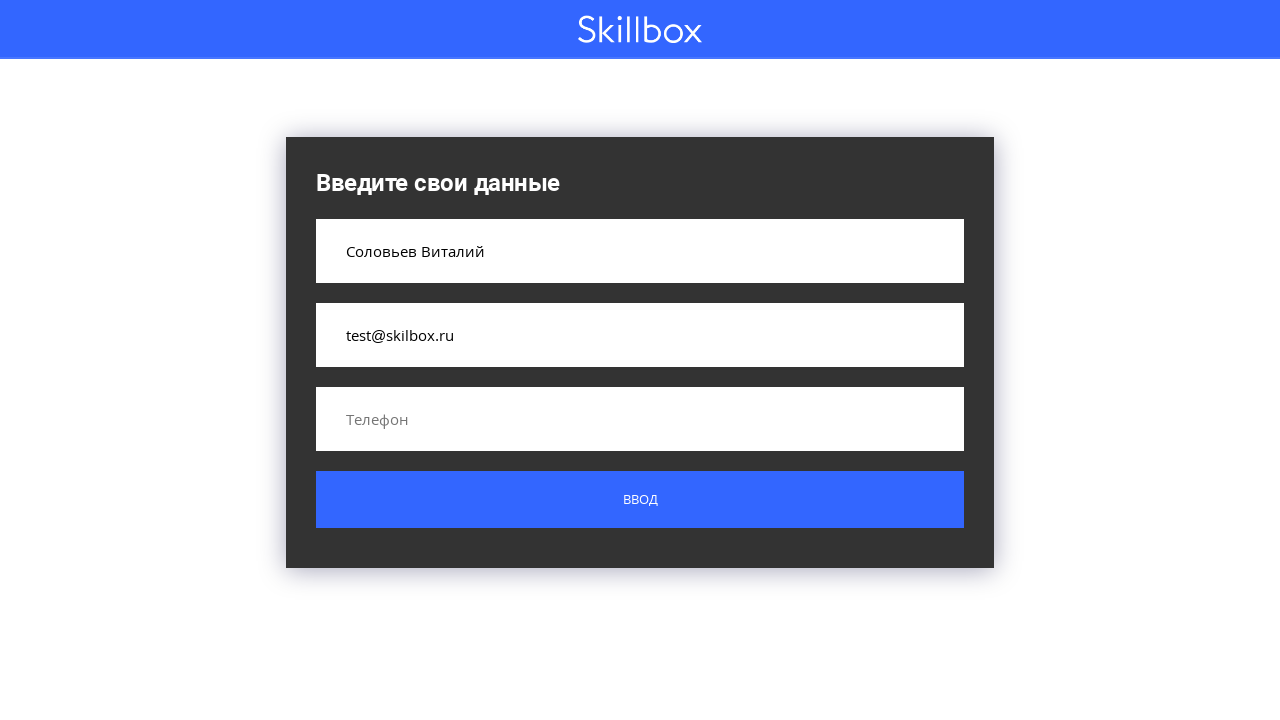

Filled phone field with '+77263622717' on input[name='phone']
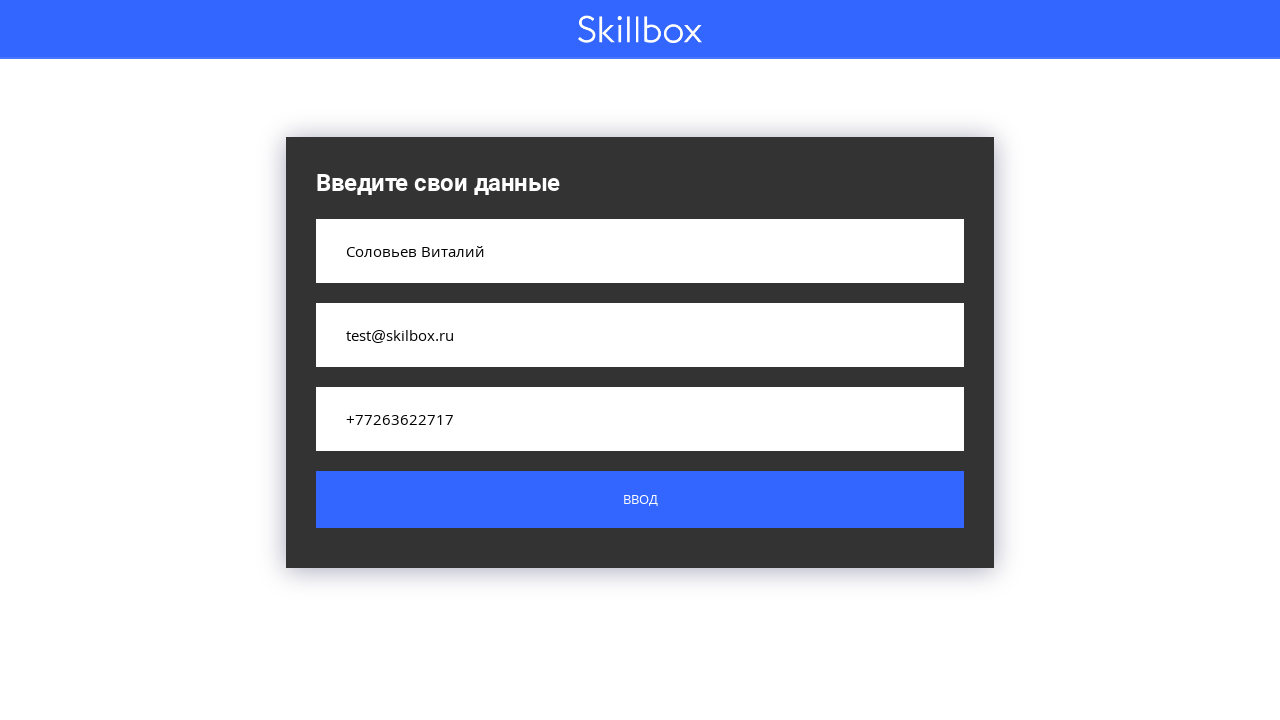

Clicked submit button to submit form at (640, 500) on .button
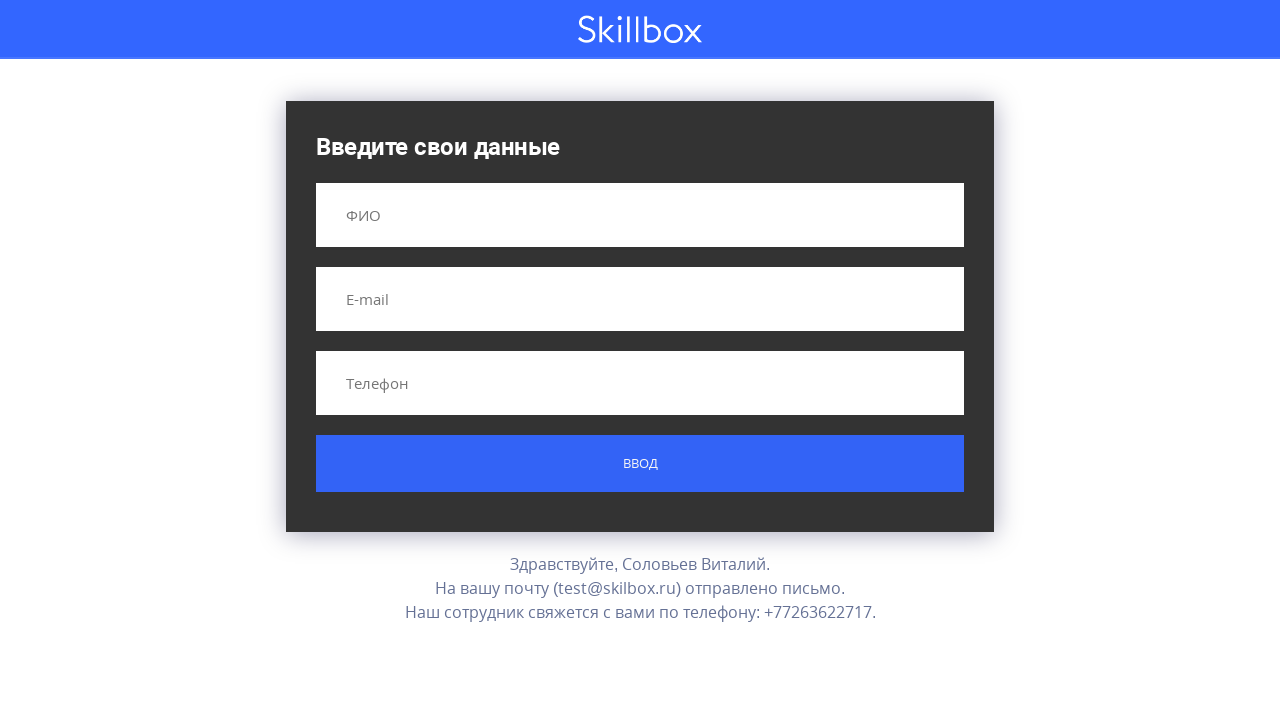

Form submission result appeared on page
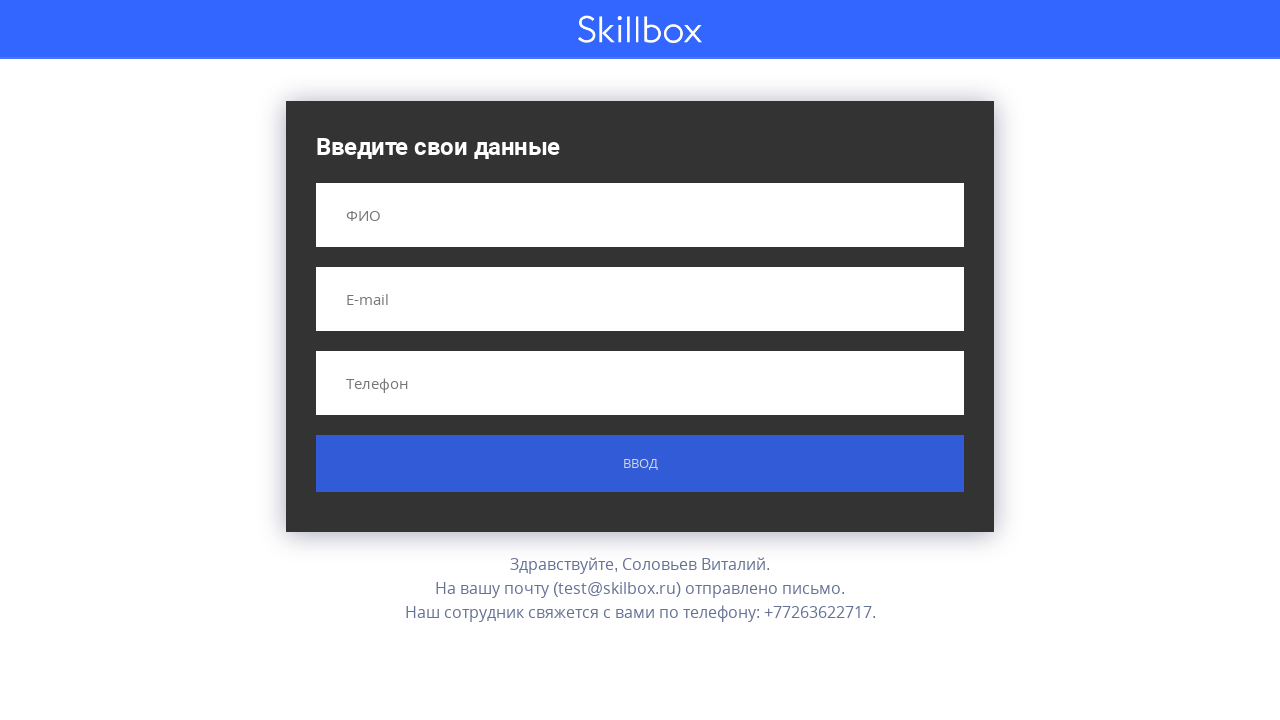

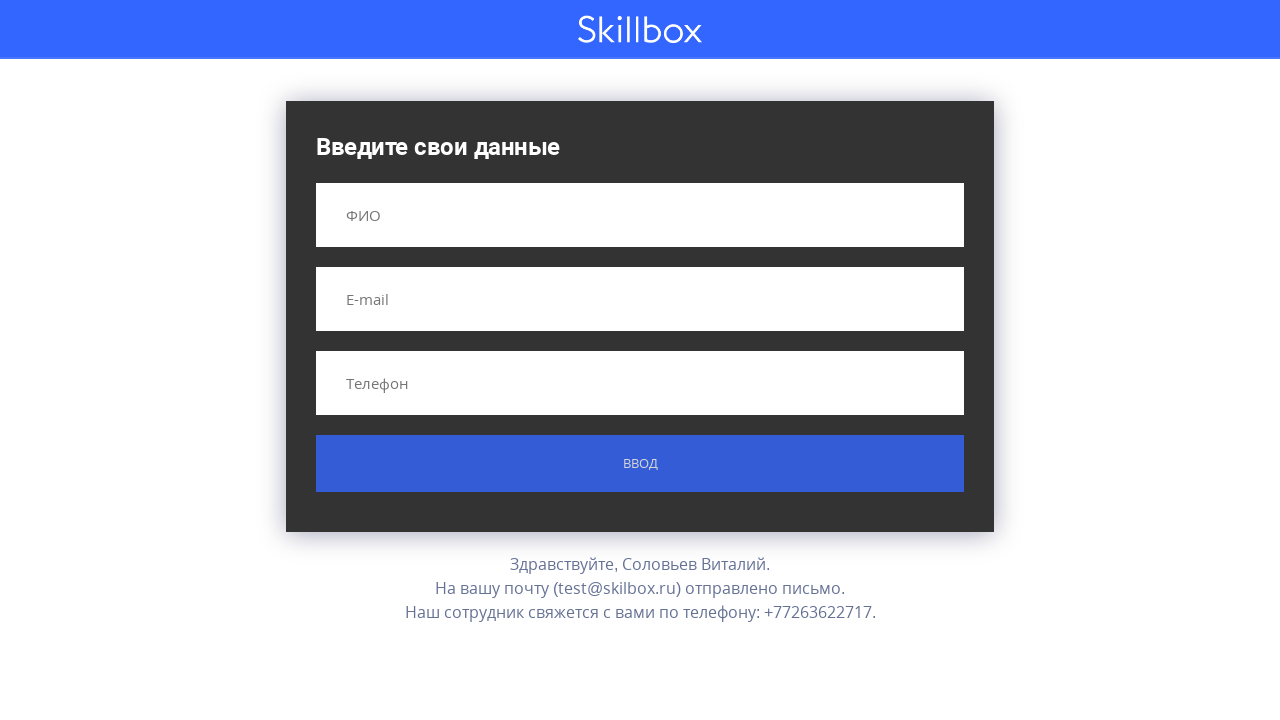